Navigates to TesterHome website and clicks on the first image element found on the page

Starting URL: https://testerhome.com/

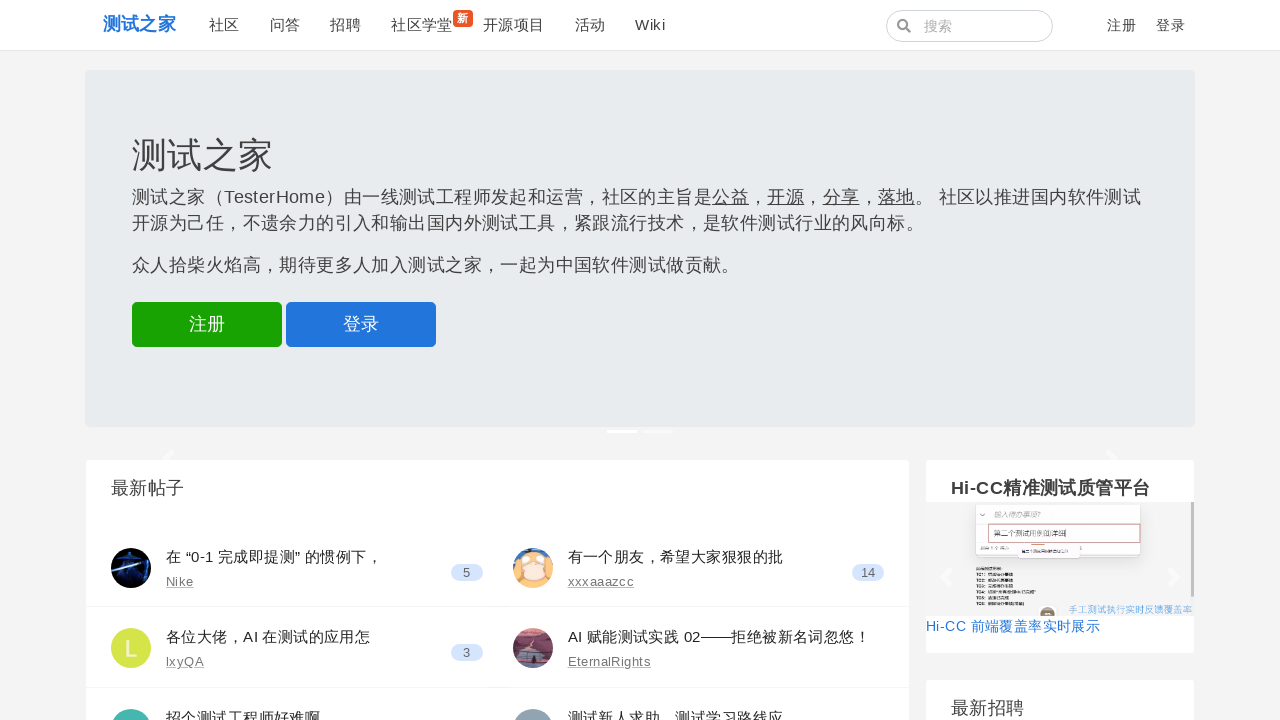

Waited for page to load (domcontentloaded state)
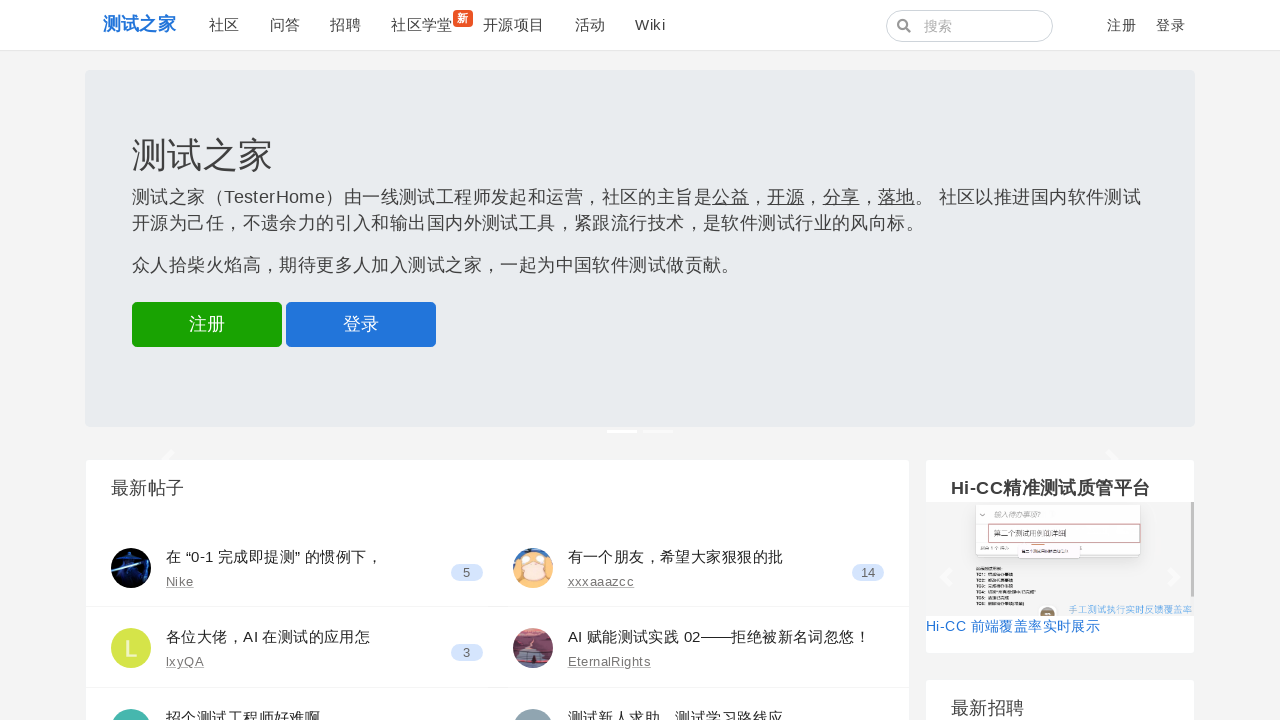

Clicked on the first image element on the page at (131, 568) on img >> nth=0
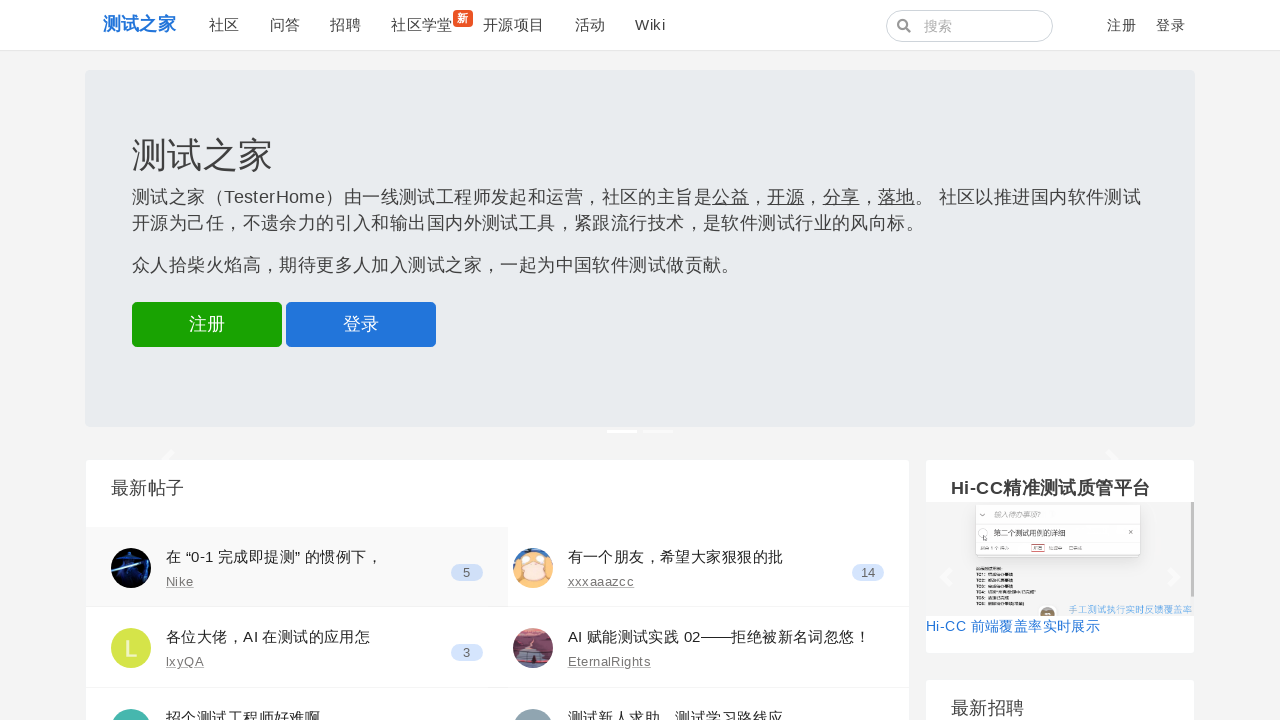

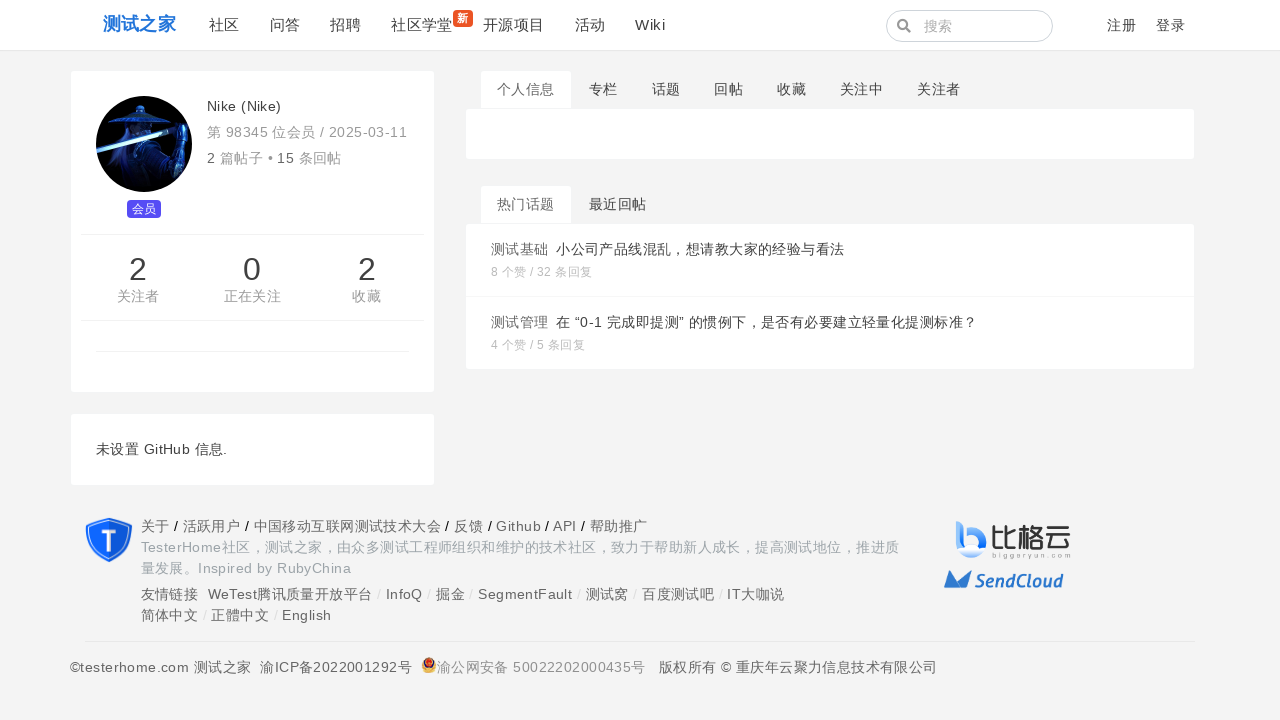